Opens the website and navigates to the homepage by clicking the logo

Starting URL: https://rori4.github.io/selenium-practice/#/pages/practice/simple-registration

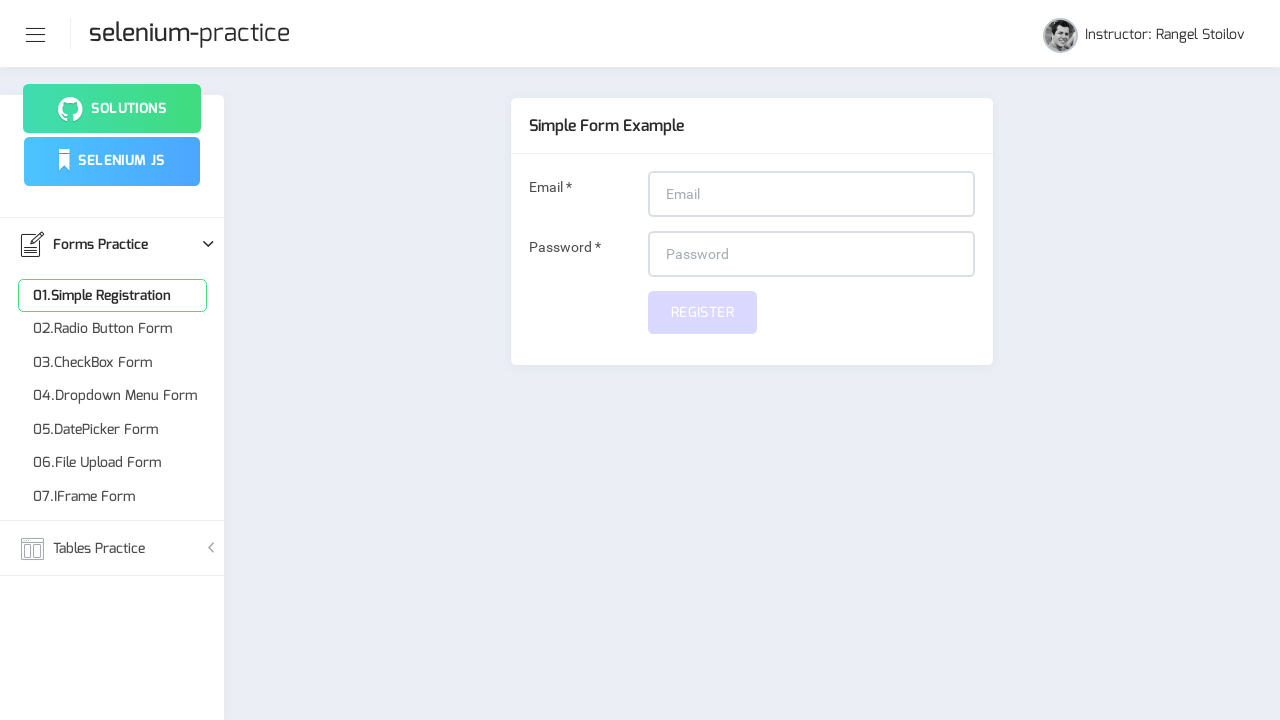

Navigated to the registration practice page
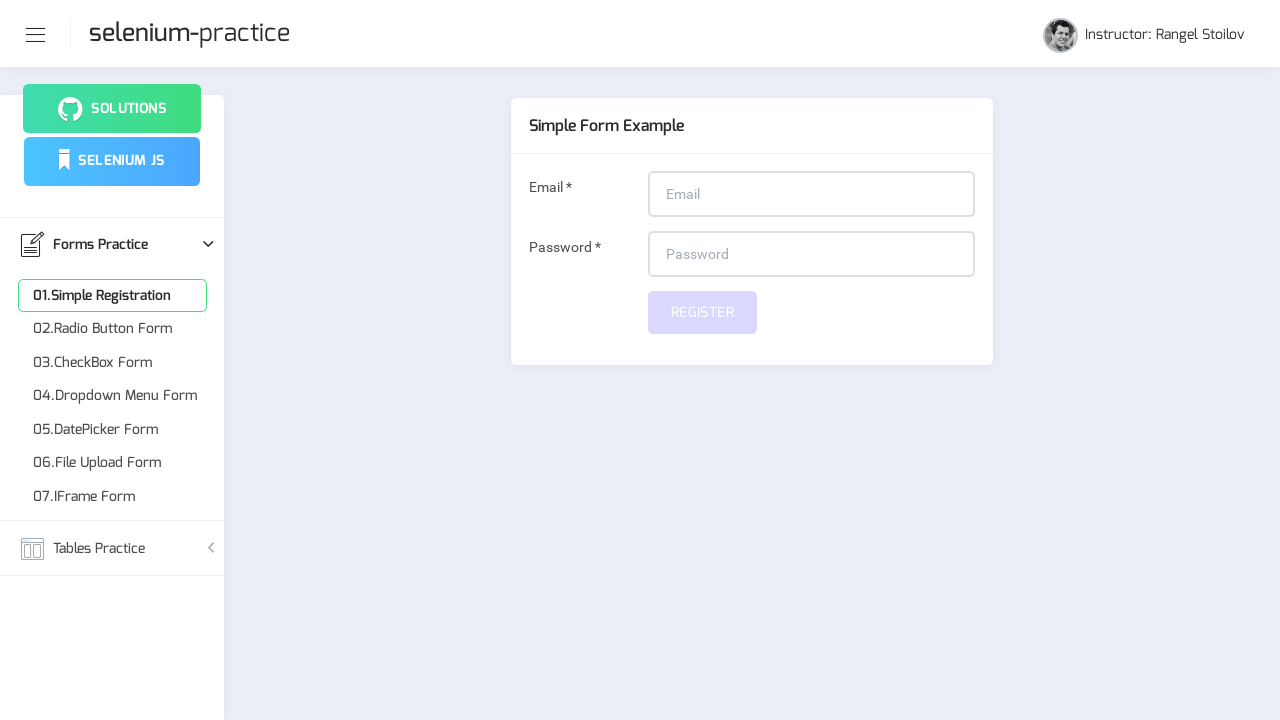

Clicked the logo to navigate to homepage at (35, 33) on xpath=//div[@class="logo-containter"]/a/i
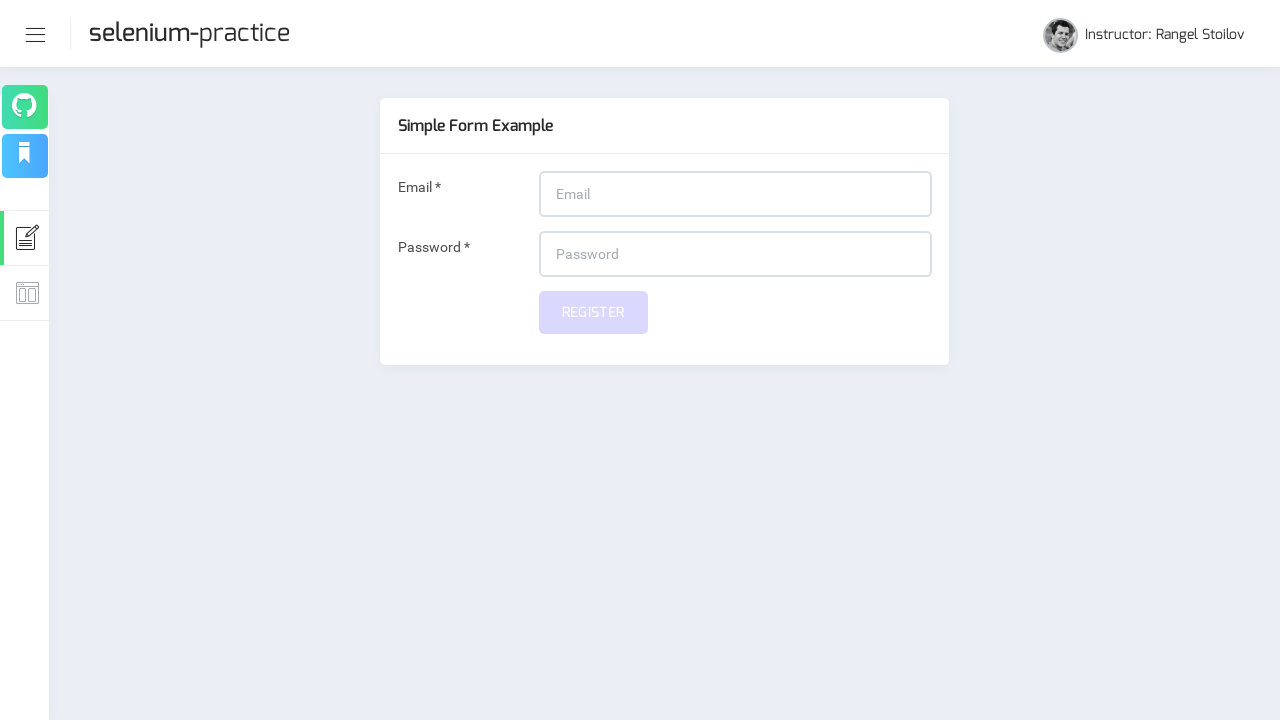

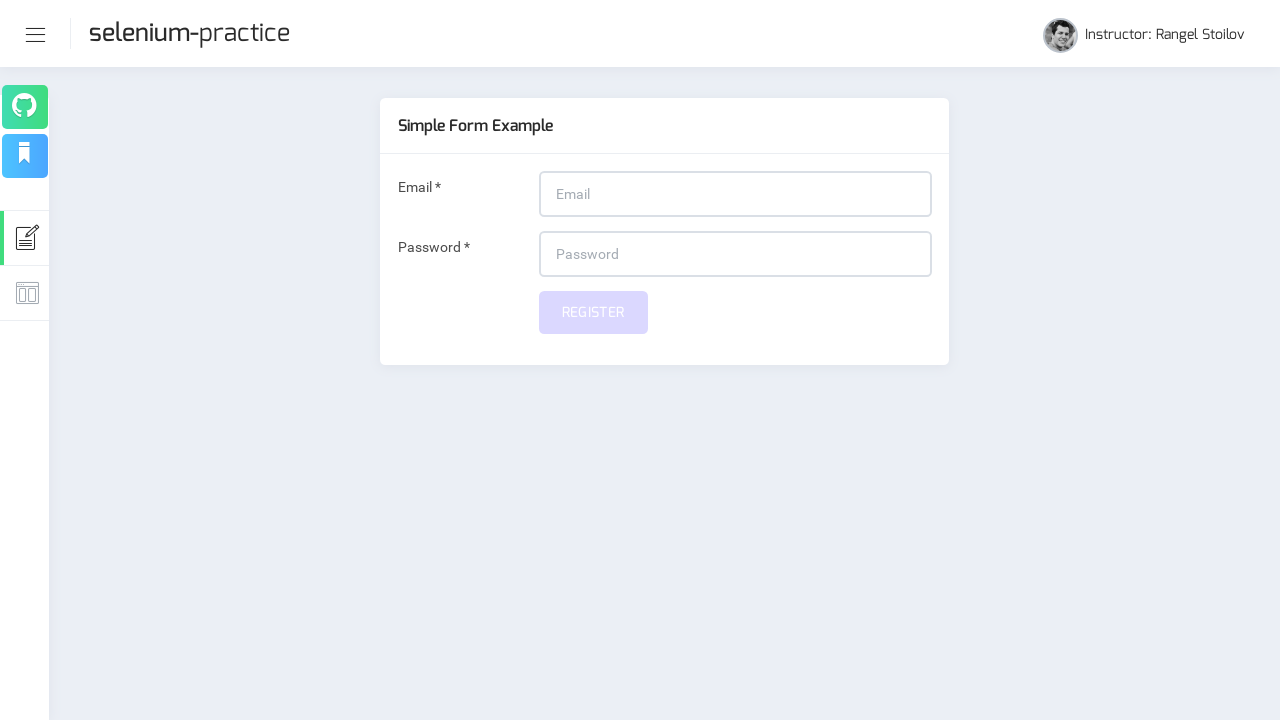